Tests that clicking the Due column header sorts the numeric values in ascending order by clicking once and verifying the column data is sorted

Starting URL: http://the-internet.herokuapp.com/tables

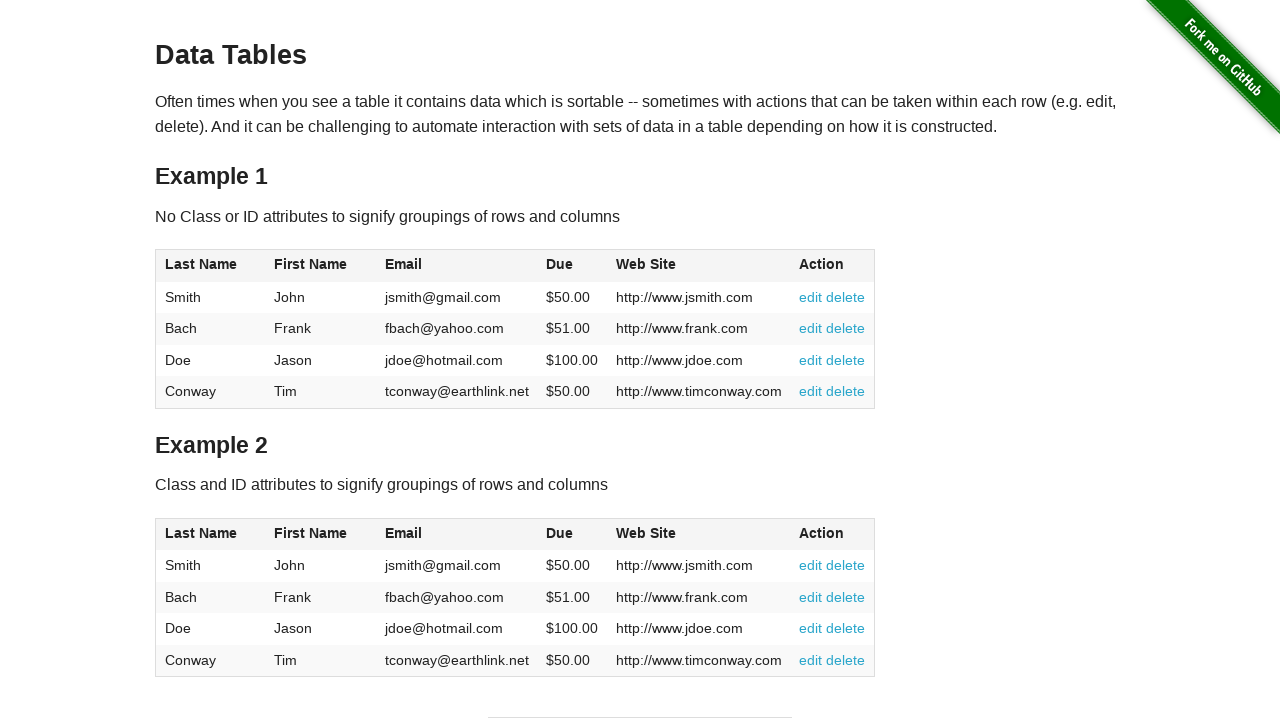

Clicked Due column header to sort in ascending order at (572, 266) on #table1 thead tr th:nth-of-type(4)
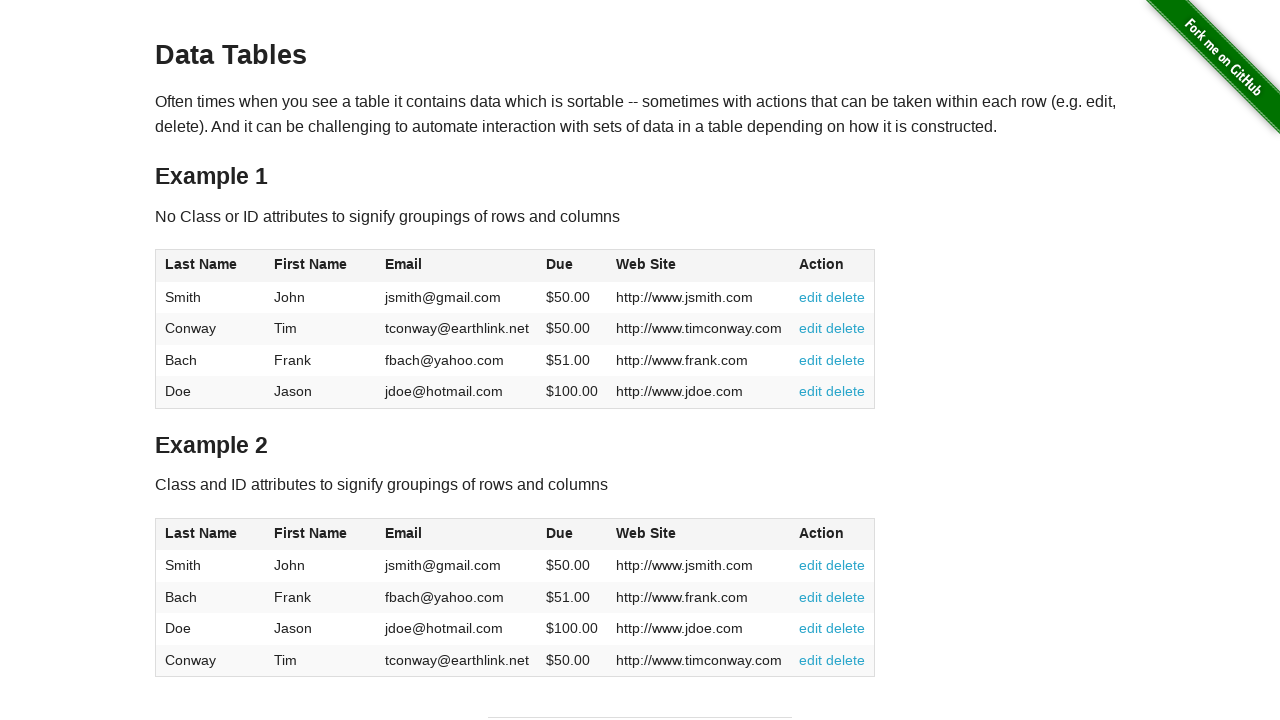

Table loaded and Due column is visible
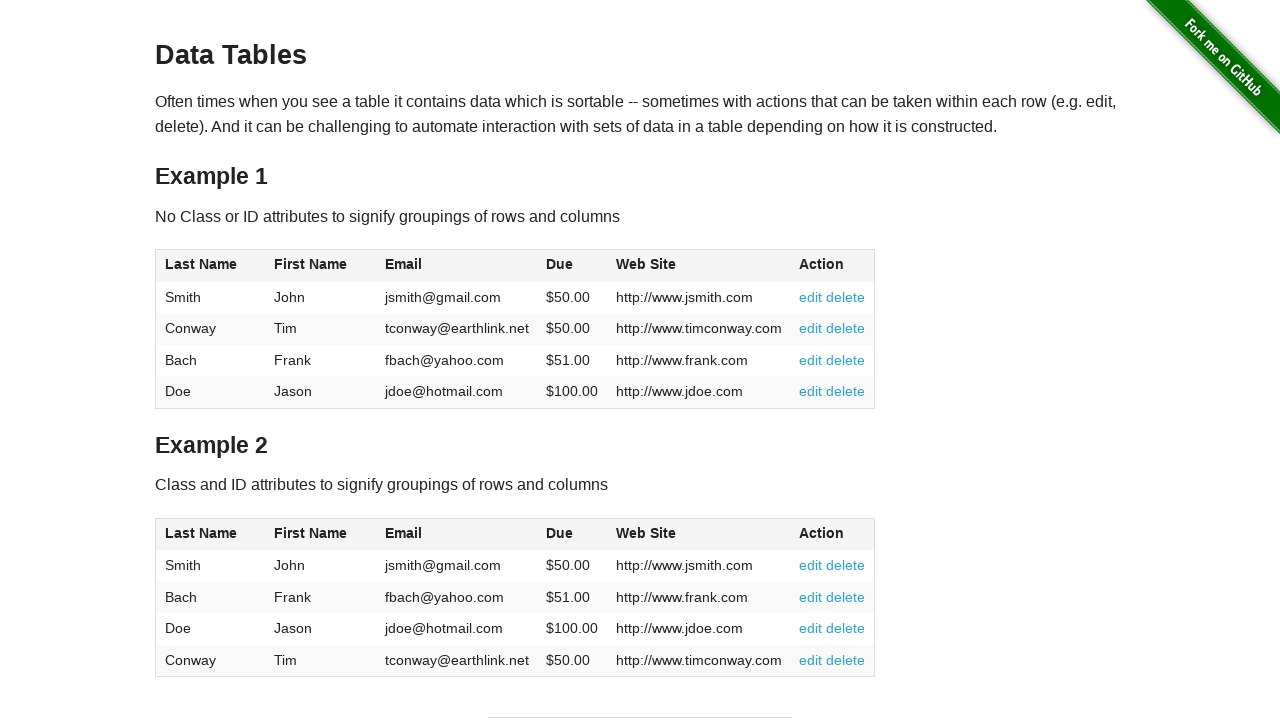

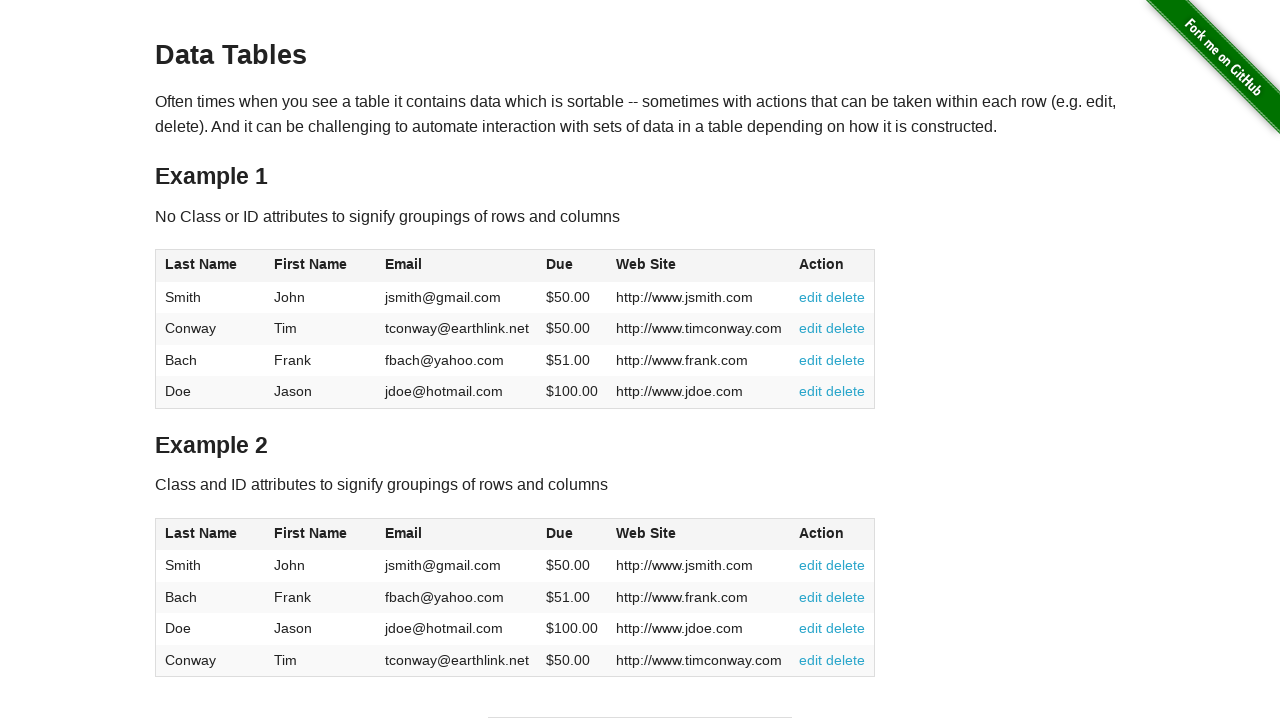